Tests right click functionality by right-clicking a button and verifying the success message

Starting URL: https://demoqa.com/buttons

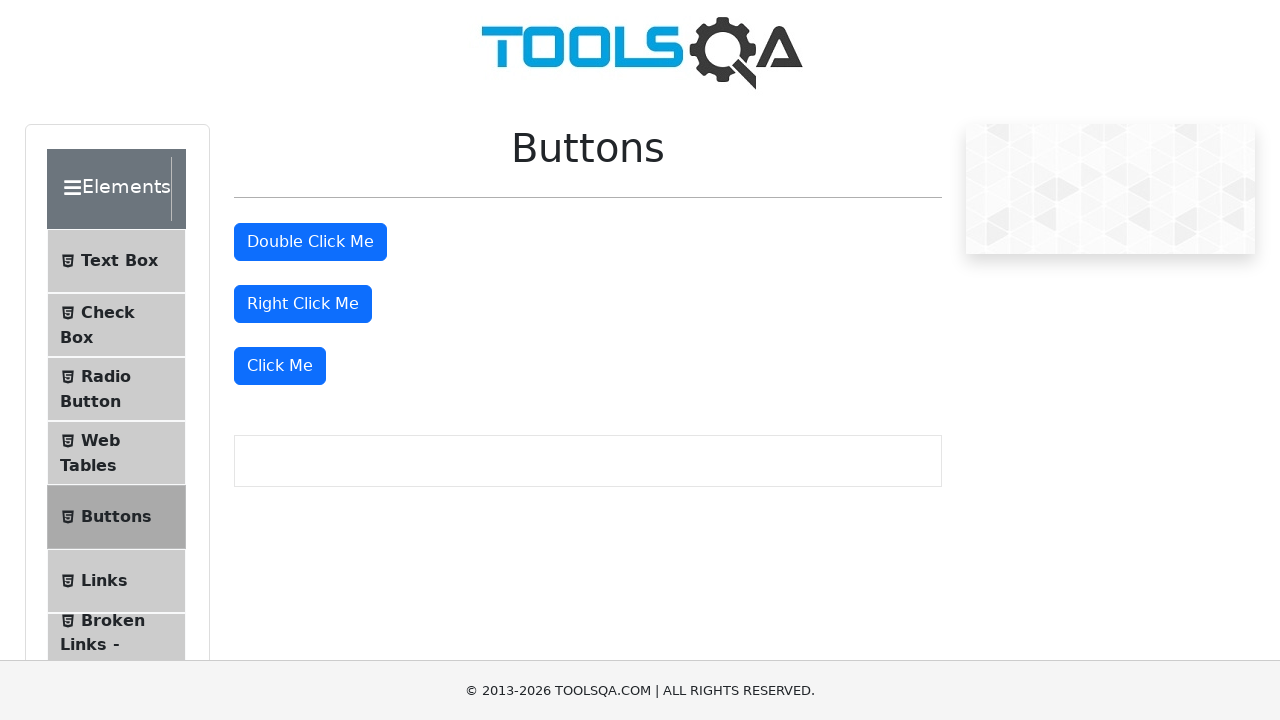

Right-clicked the button element at (303, 304) on #rightClickBtn
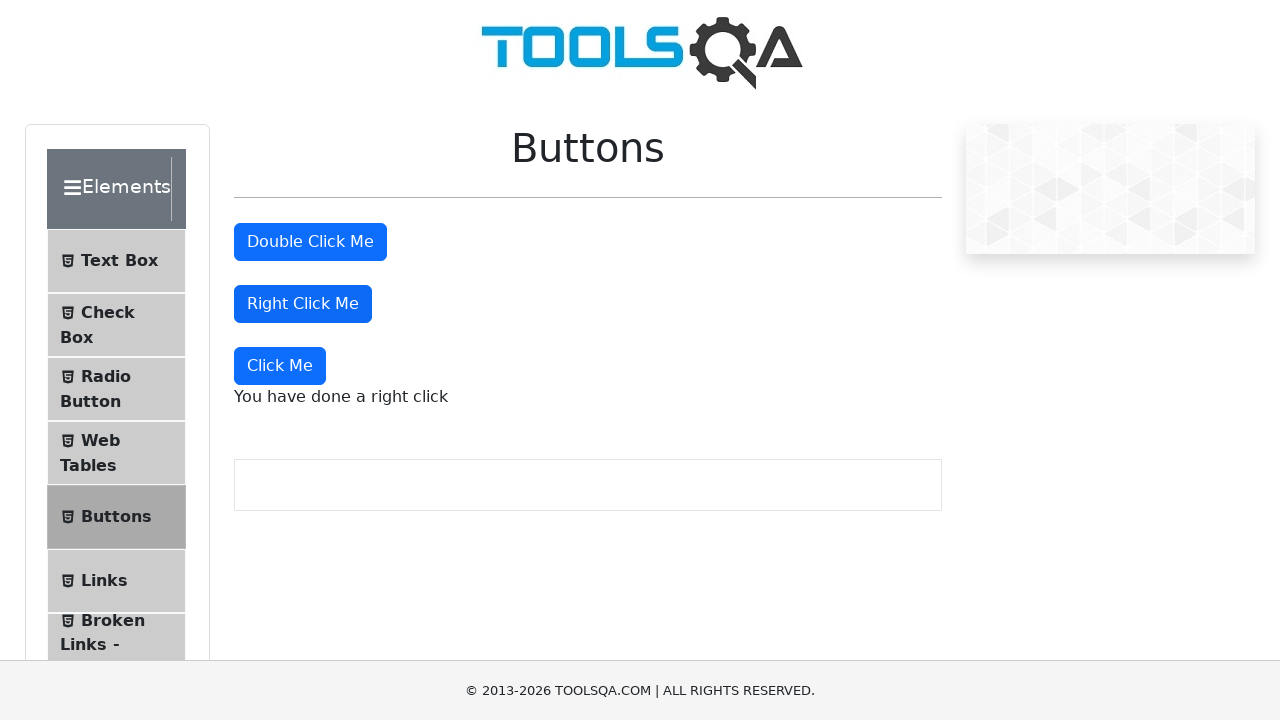

Located the success message element
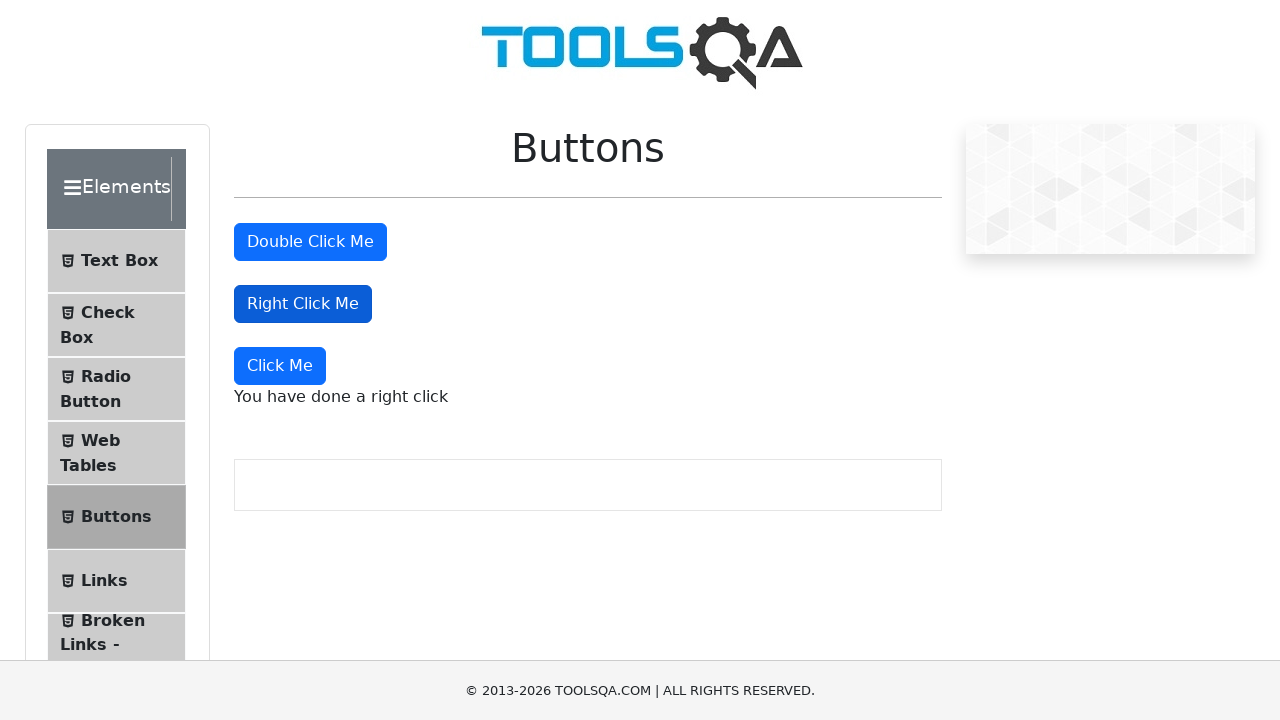

Verified success message displays 'You have done a right click'
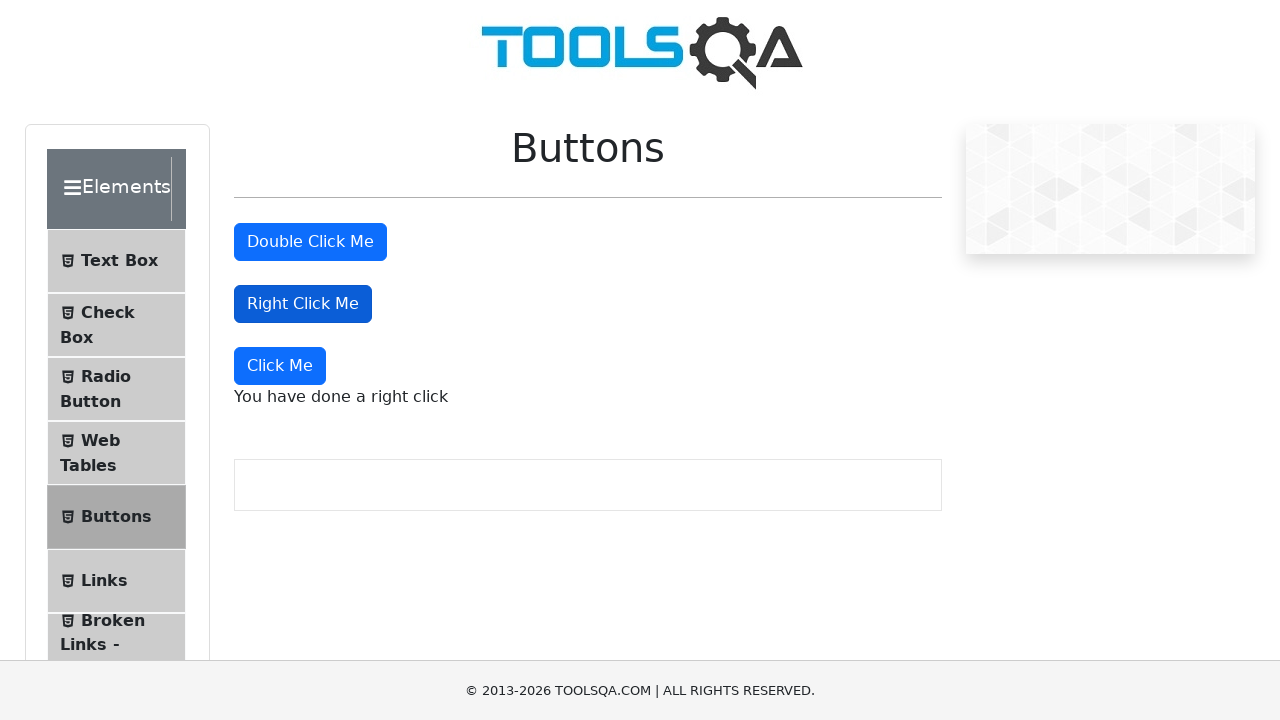

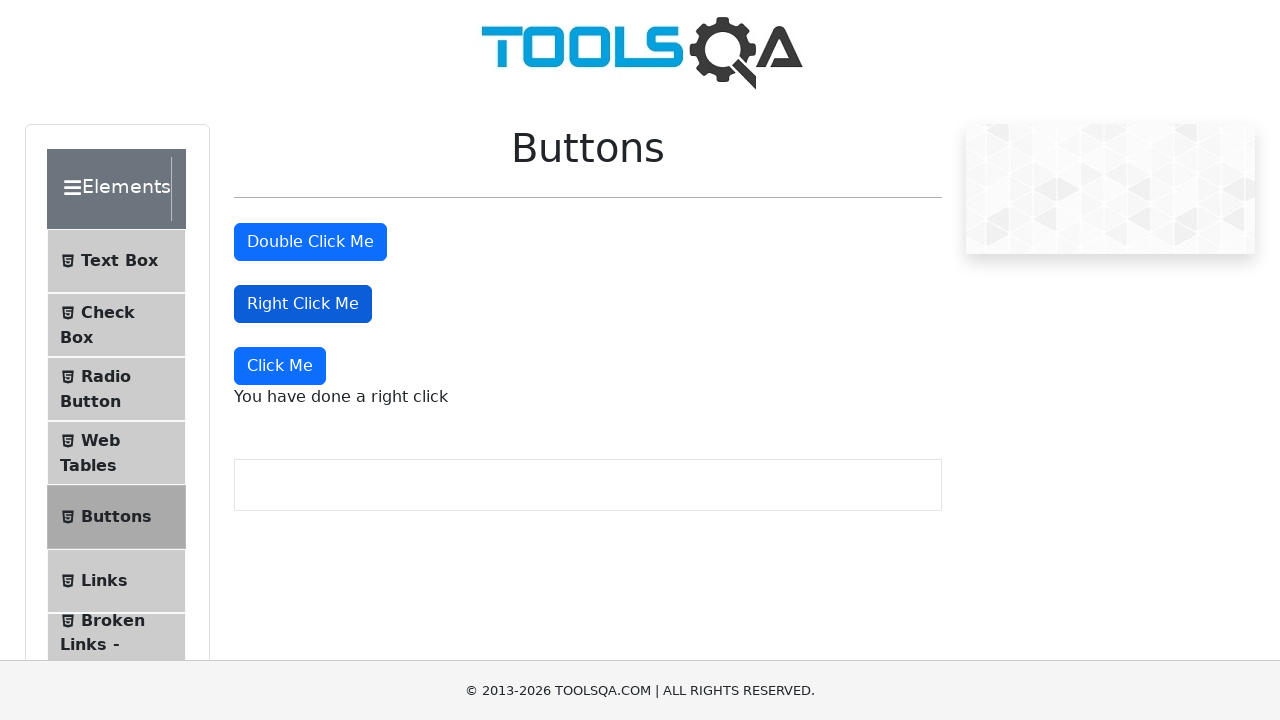